Tests navigation and form interaction on Cypress example site by clicking a link, verifying URL change, and typing into an input field to verify the value is updated

Starting URL: https://example.cypress.io

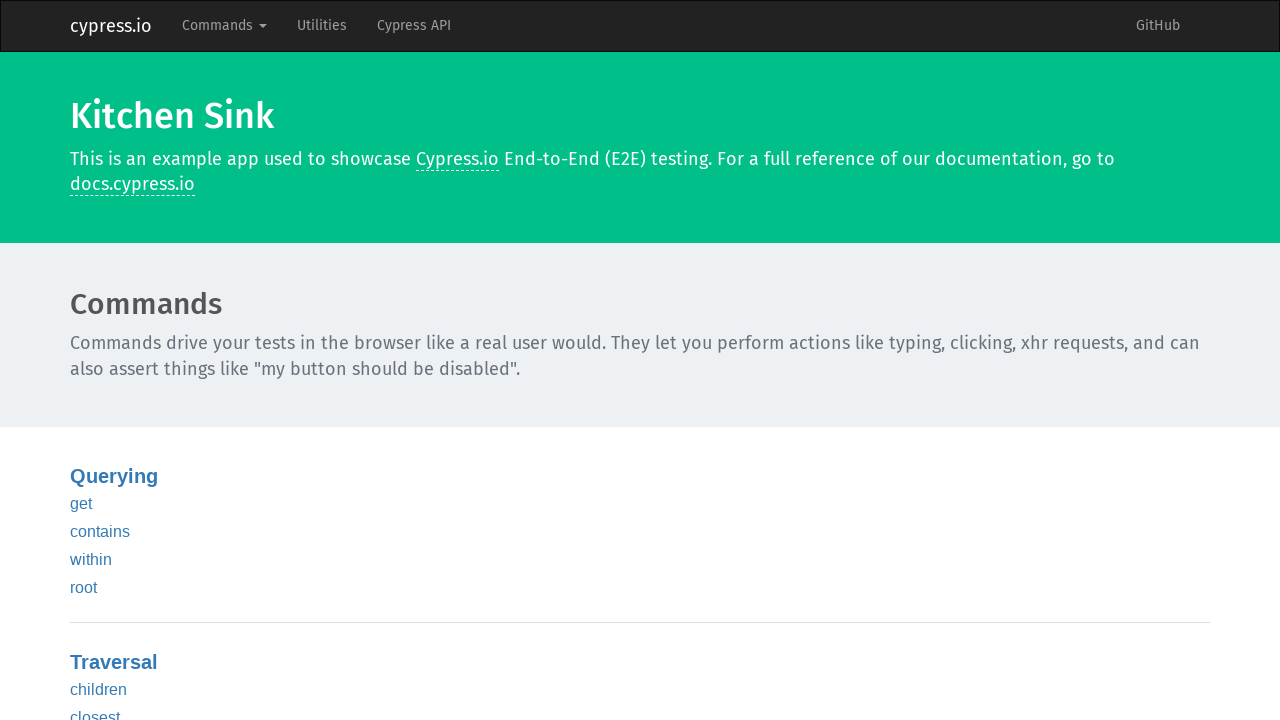

Navigated to Cypress example site at https://example.cypress.io
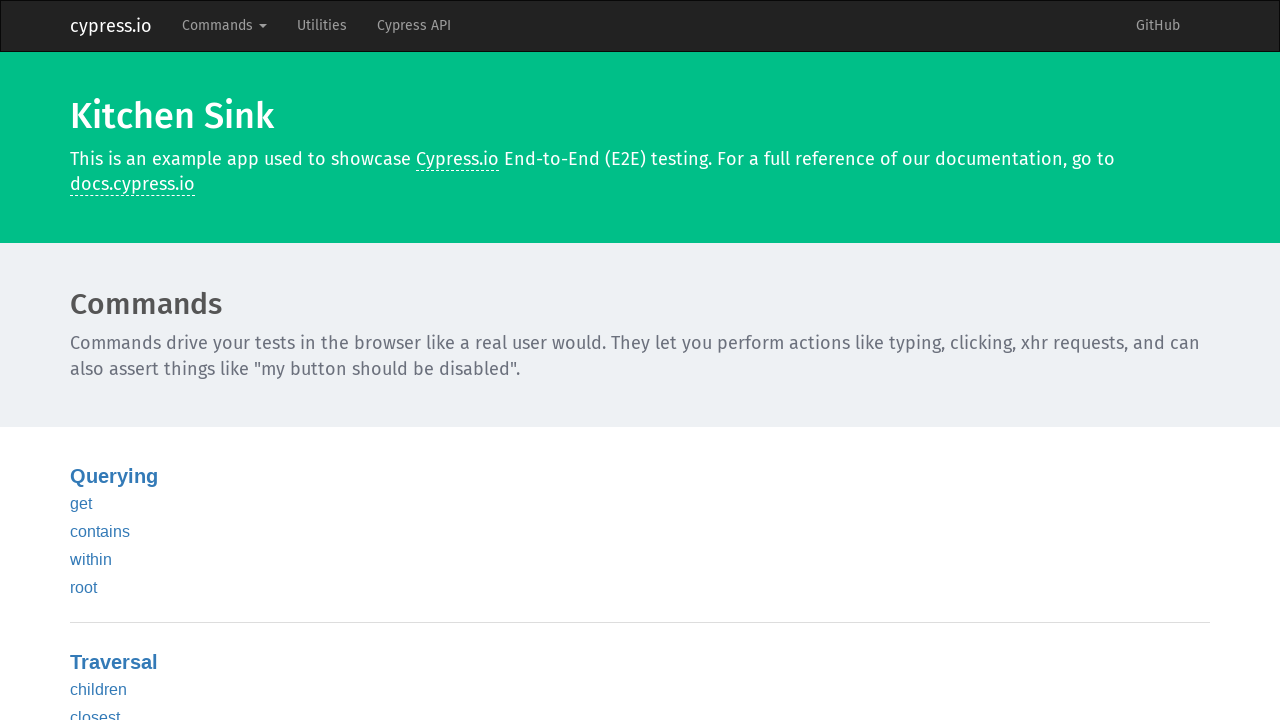

Clicked on the 'type' link at (85, 361) on text=type
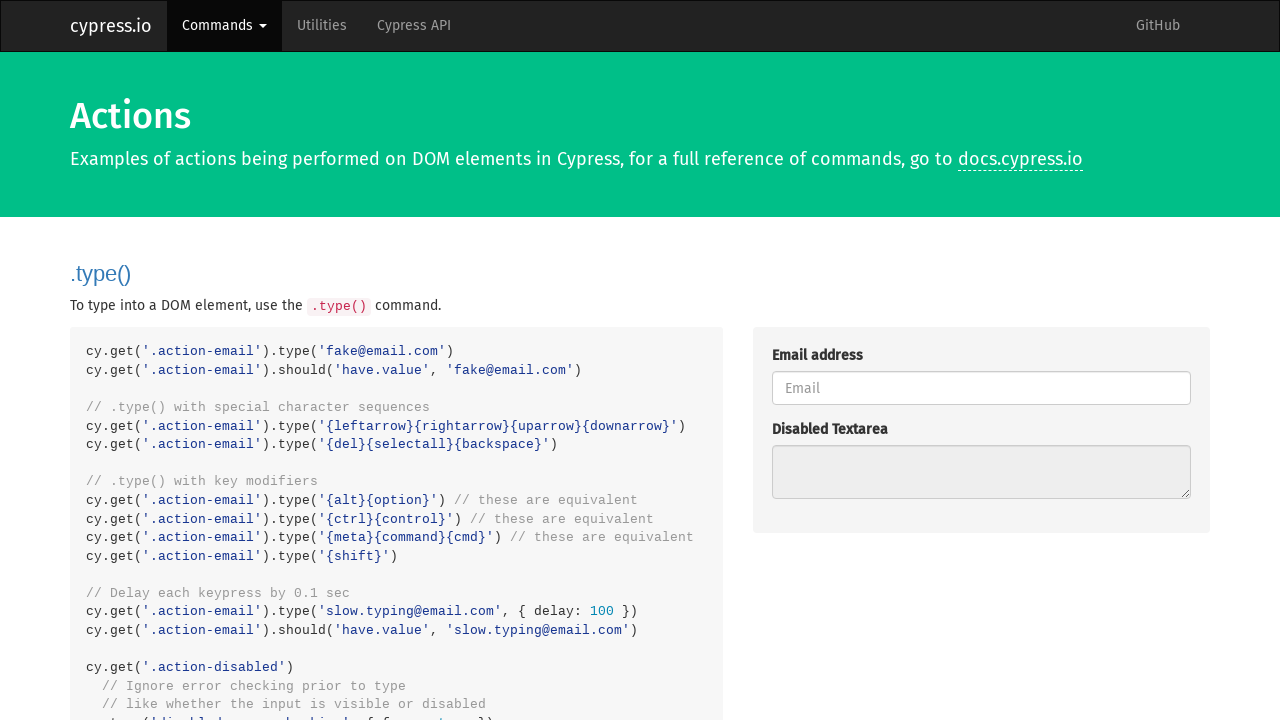

Verified URL changed to contain '/commands/actions'
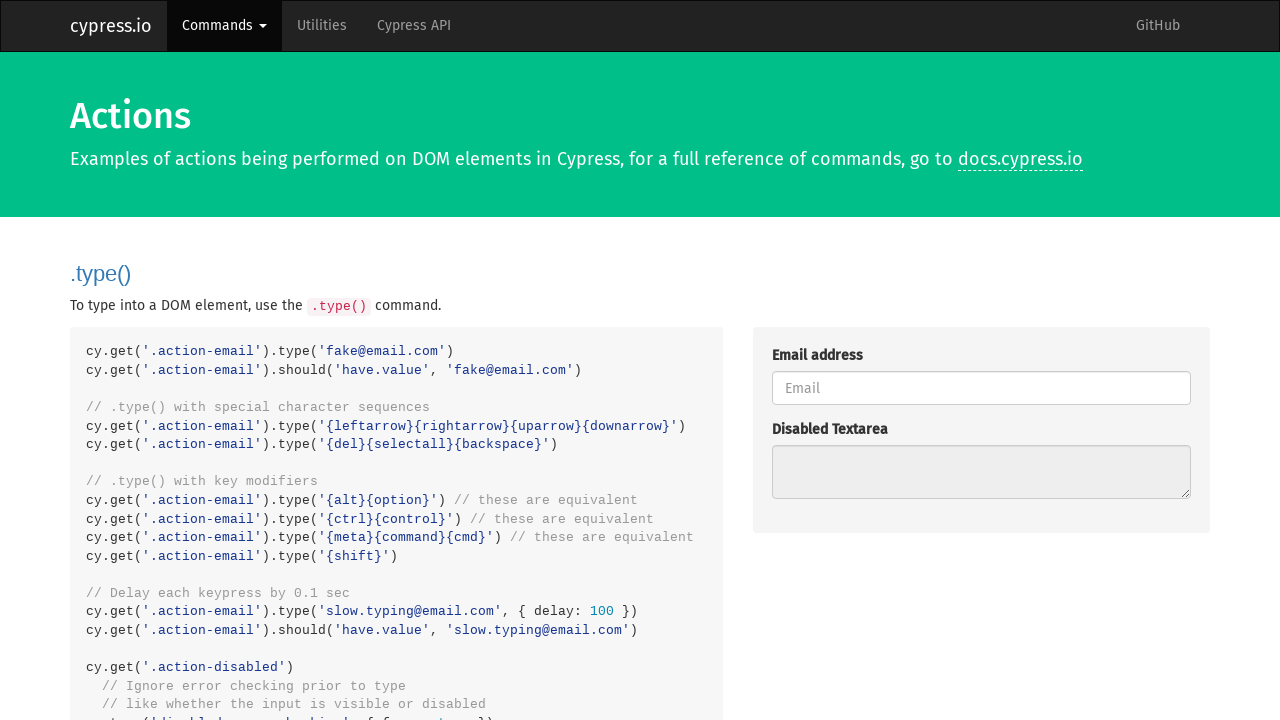

Typed 'fake@email.com' into the email input field on .action-email
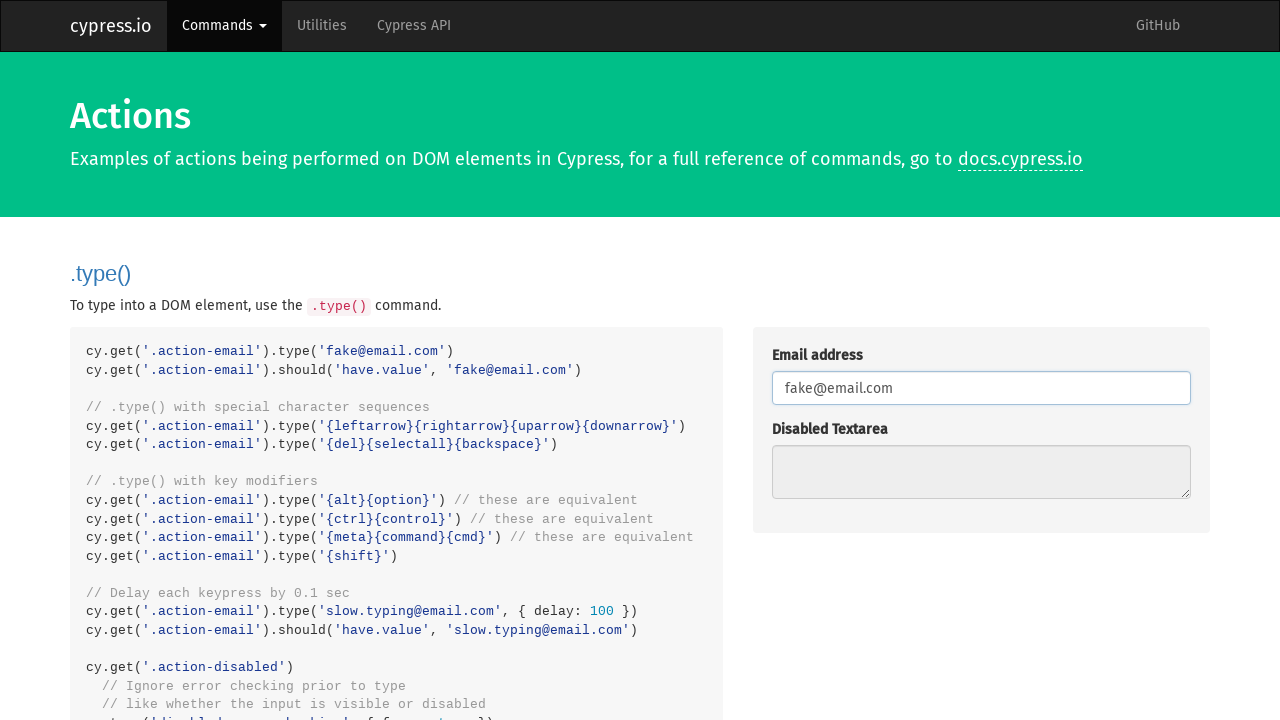

Asserted that email input field value is 'fake@email.com'
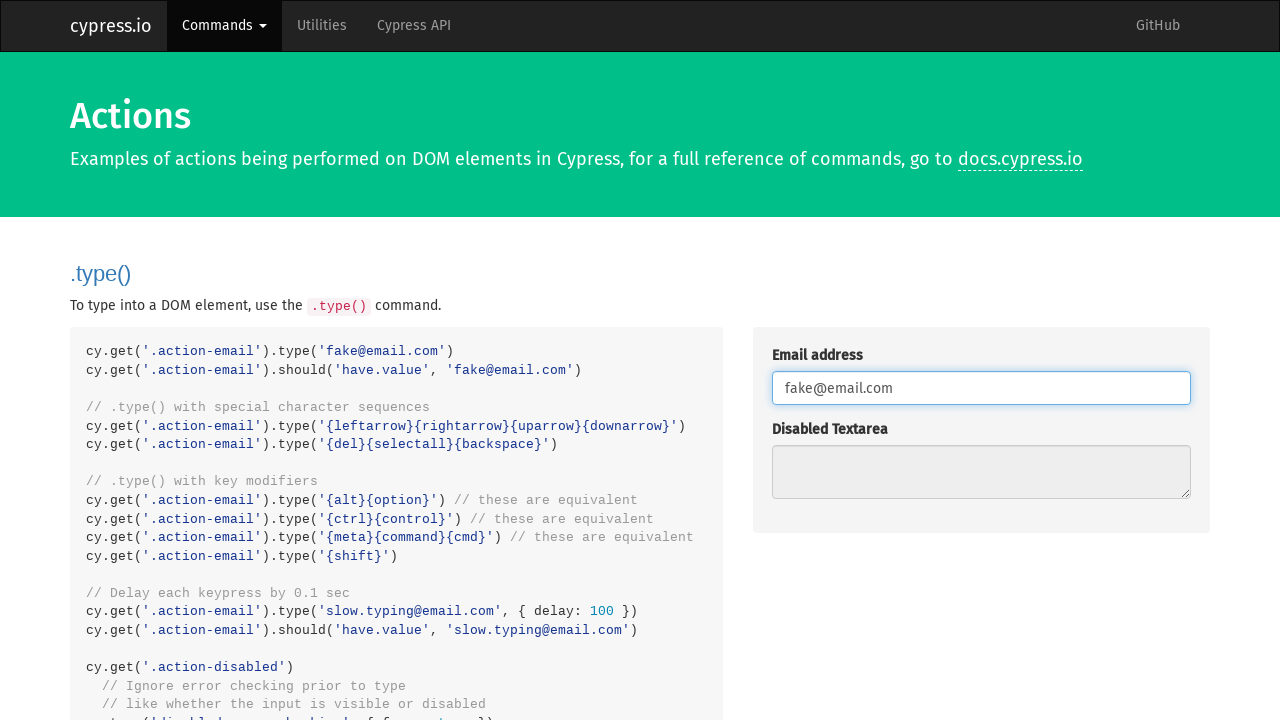

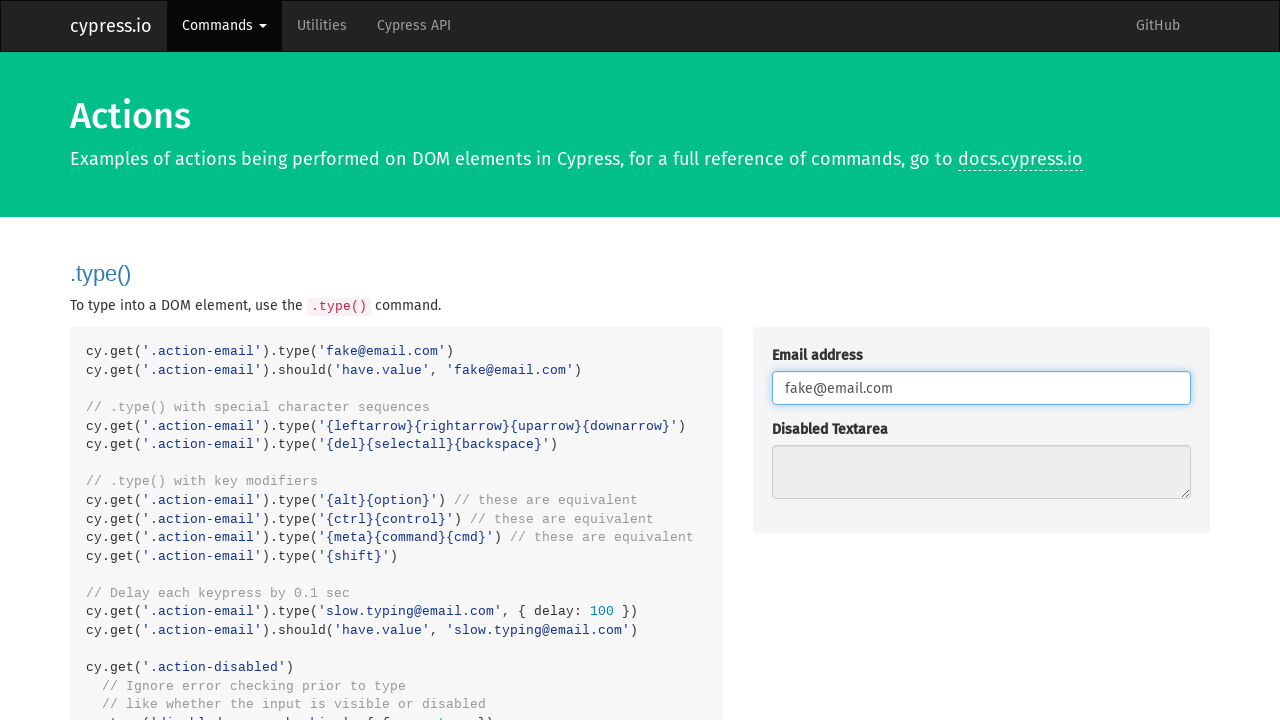